Tests that filling valid data in form fields changes the validation state from invalid to valid after initial submission attempt.

Starting URL: https://demoqa.com/webtables

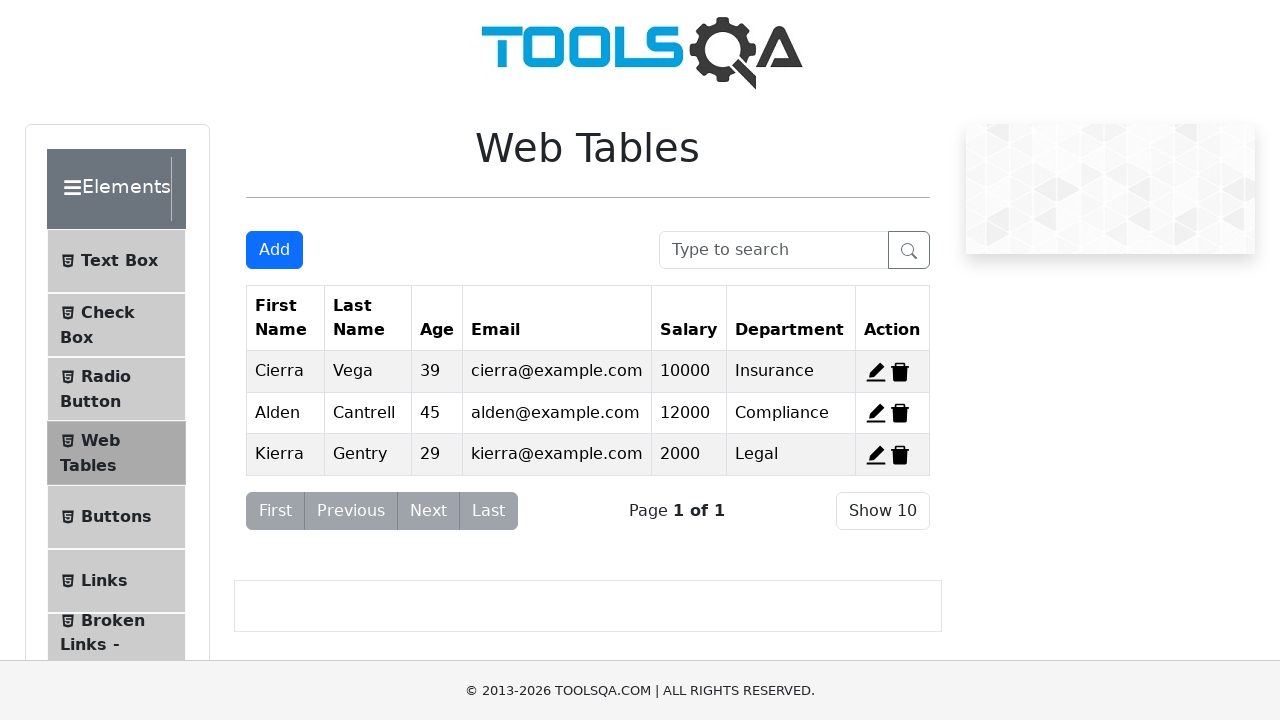

Clicked Add button to open form modal at (274, 250) on #addNewRecordButton
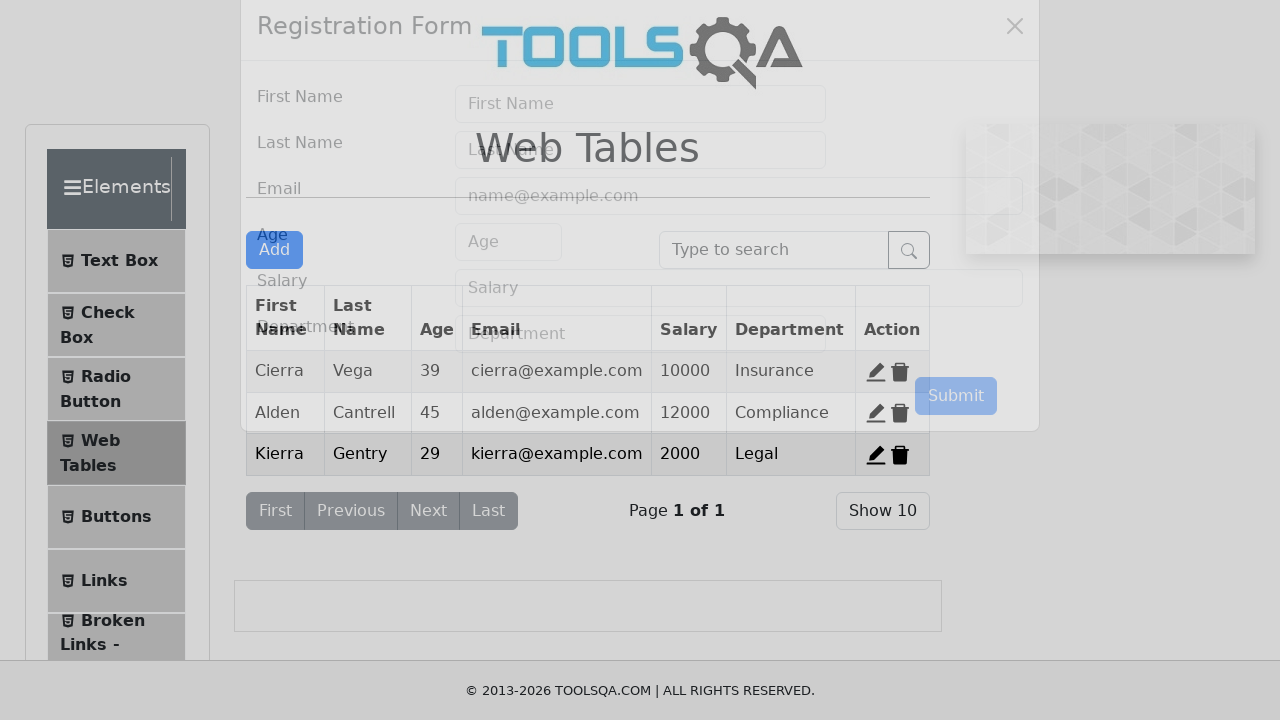

Form modal loaded and became visible
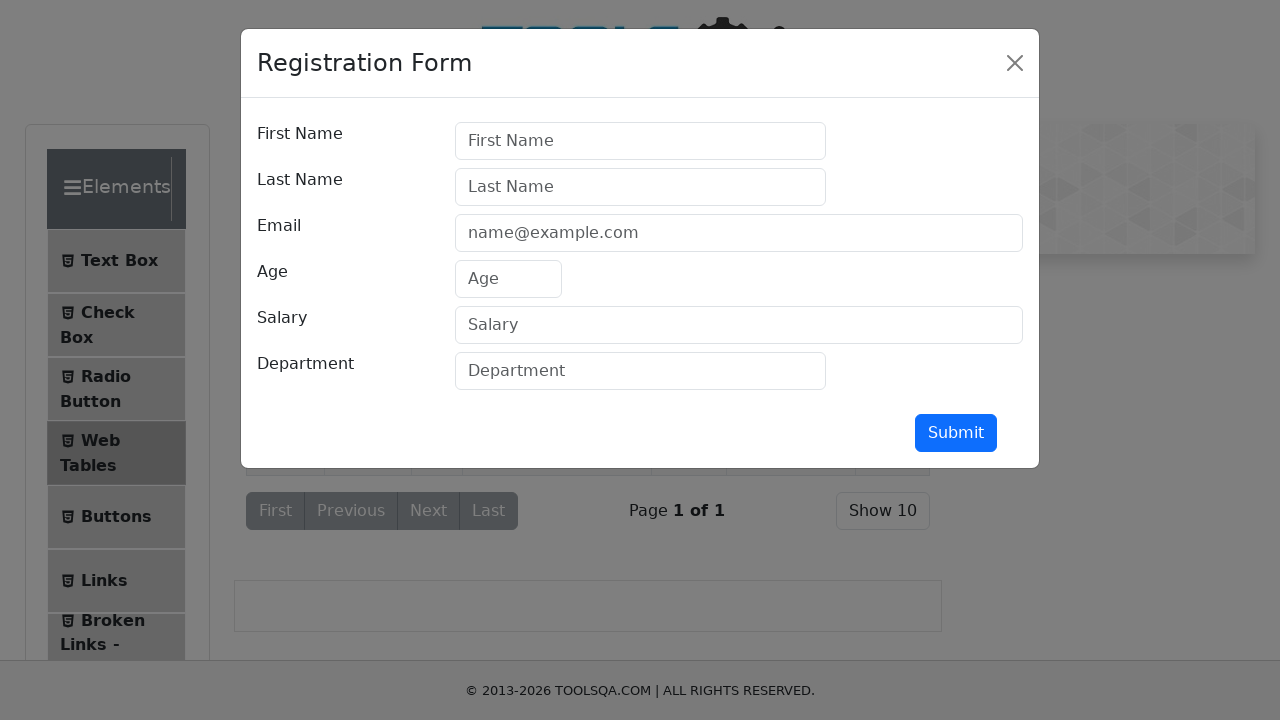

Clicked Submit button to trigger initial validation at (956, 433) on #submit
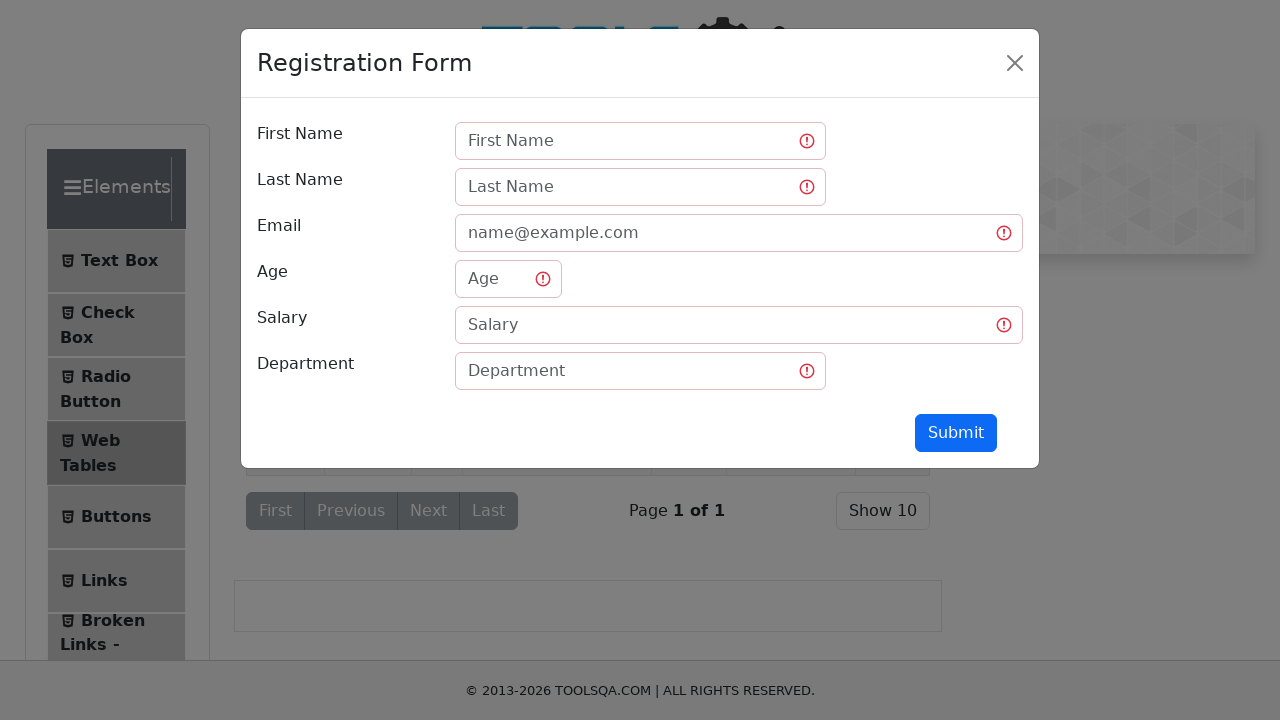

Form validation state changed to invalid (was-validated class applied)
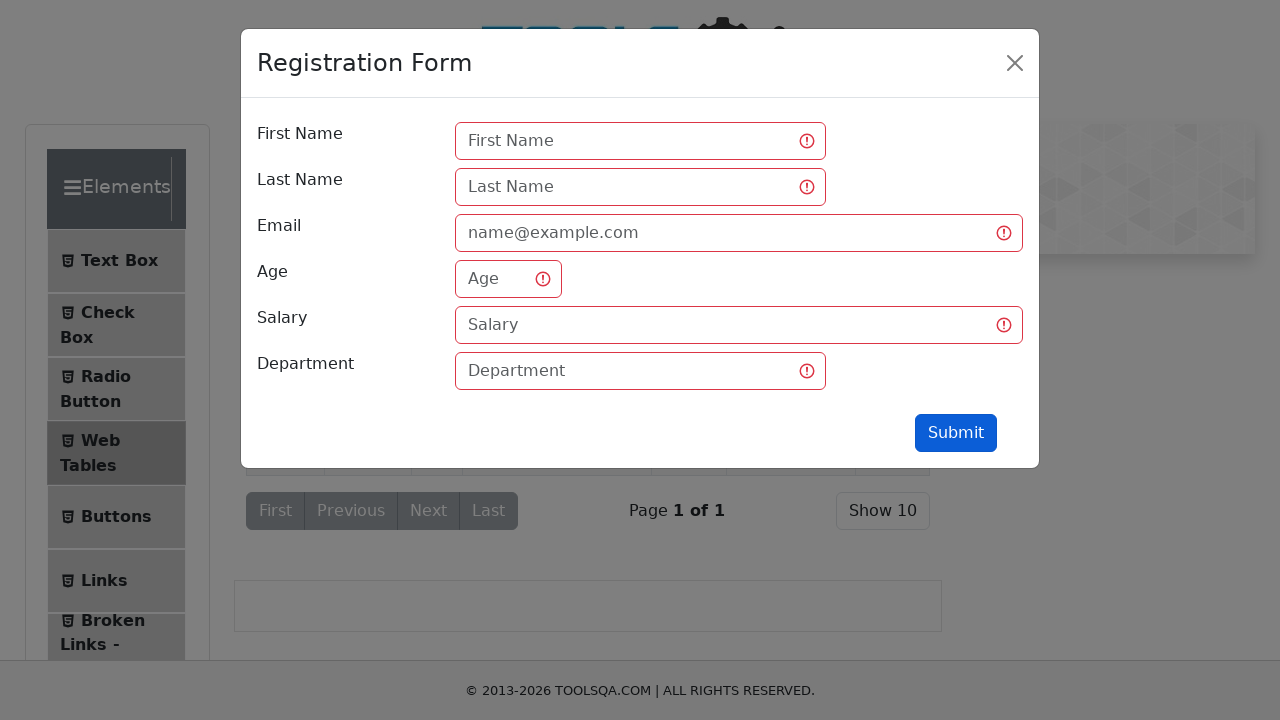

Filled First Name field with 'Ivan' on #firstName
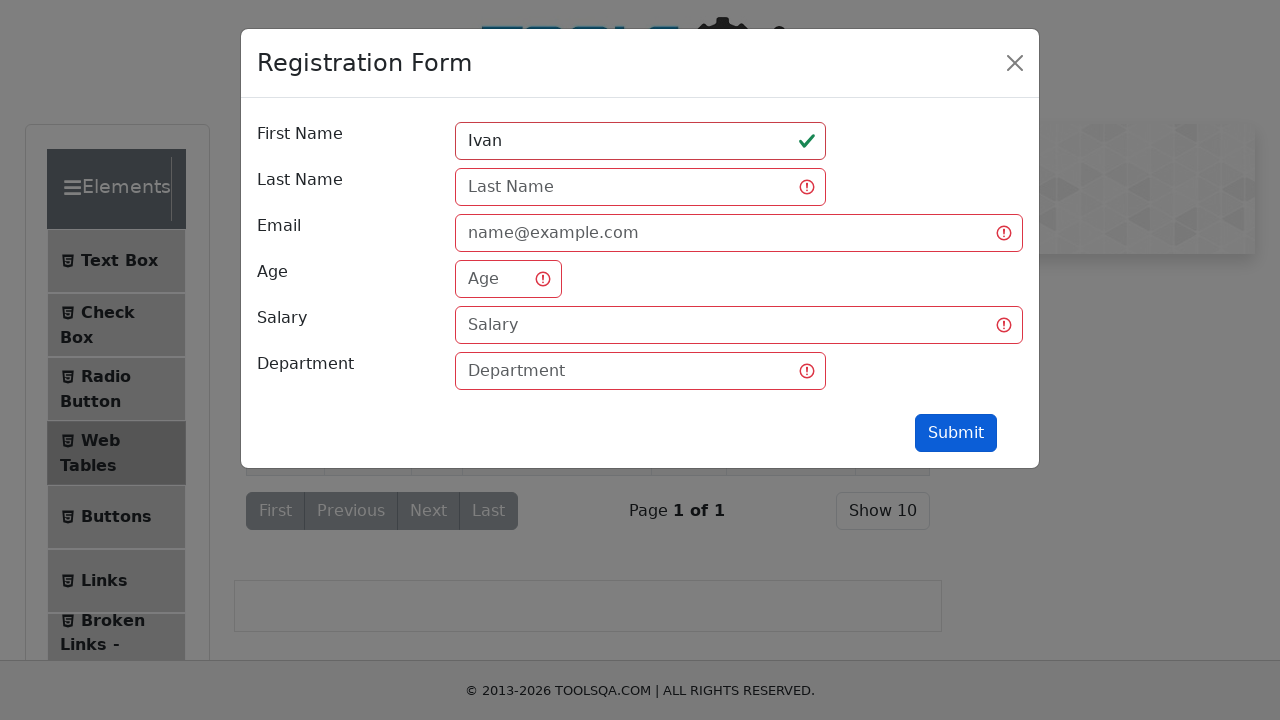

Filled Last Name field with 'Ivanov' on #lastName
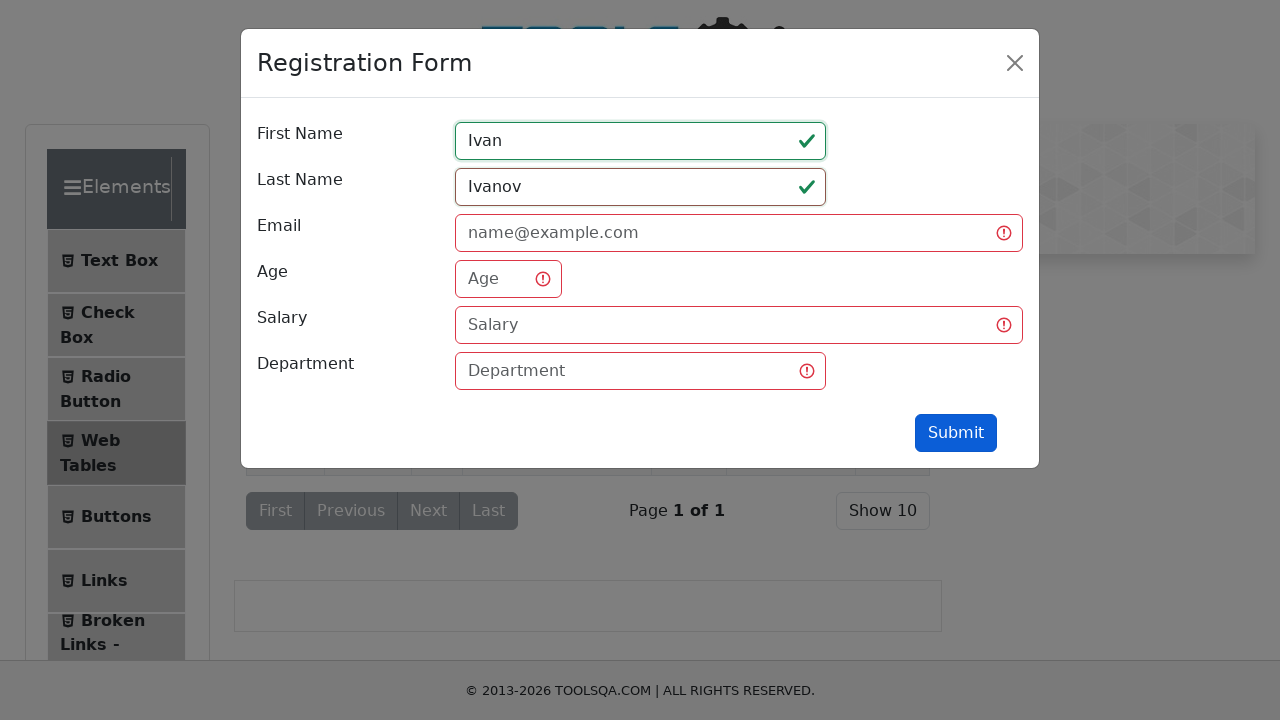

Filled Email field with 'Ivanovich@gmail.com' on #userEmail
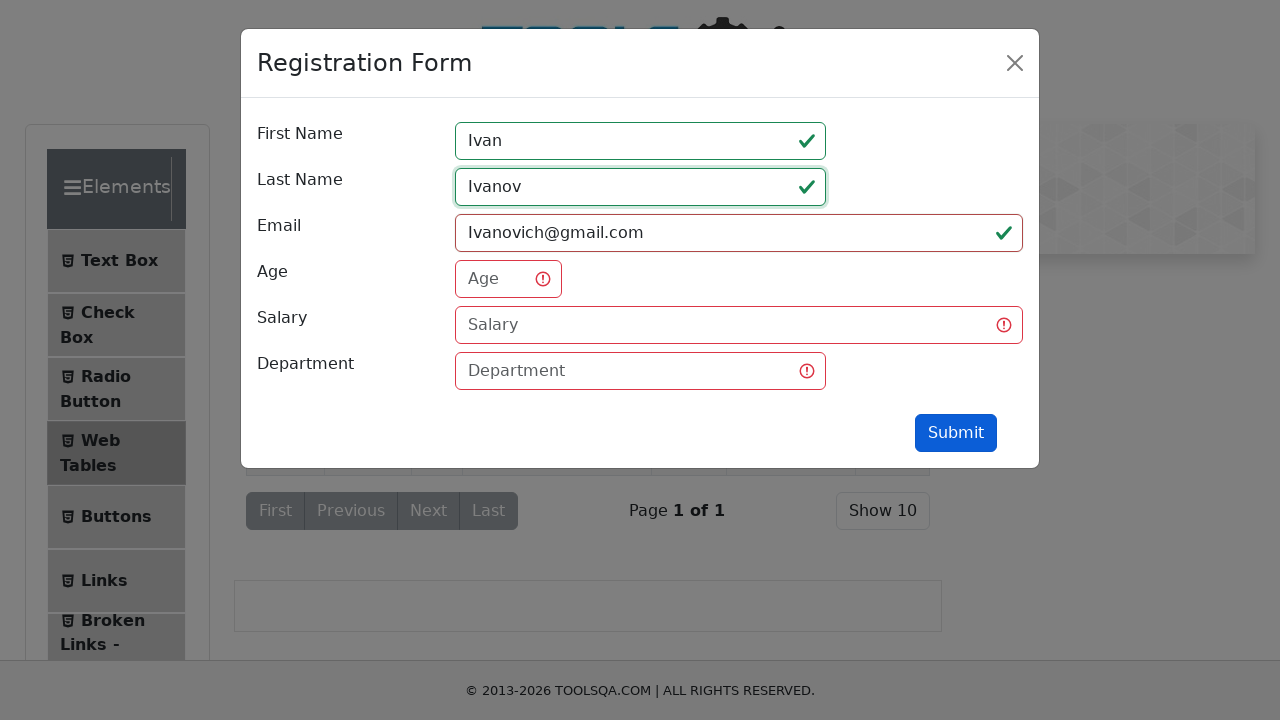

Filled Age field with '25' on #age
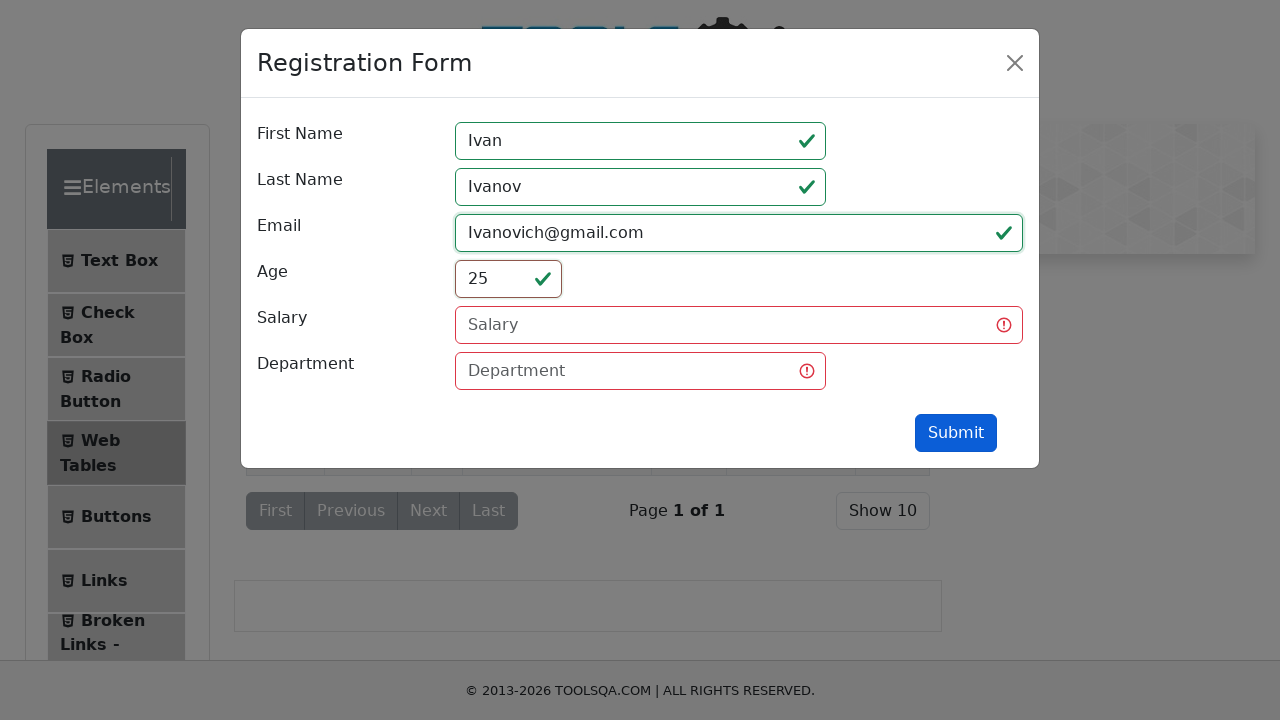

Filled Salary field with '25000' on #salary
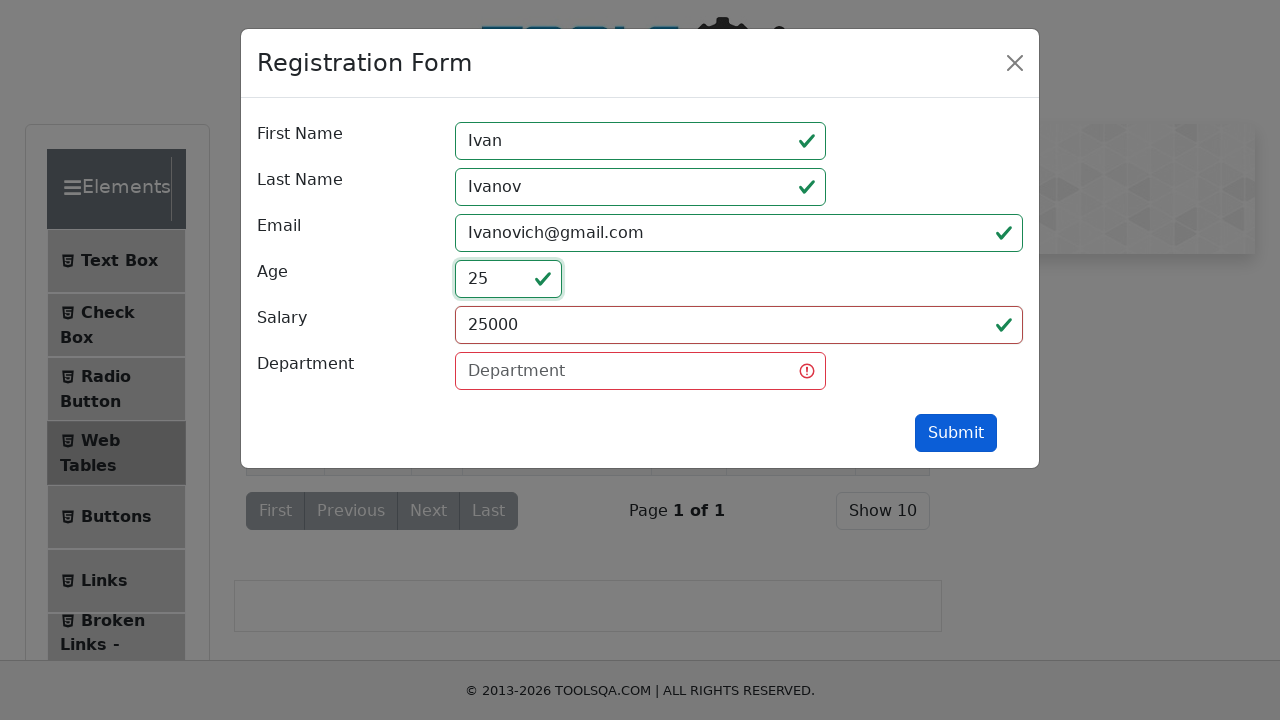

Filled Department field with 'QA' on #department
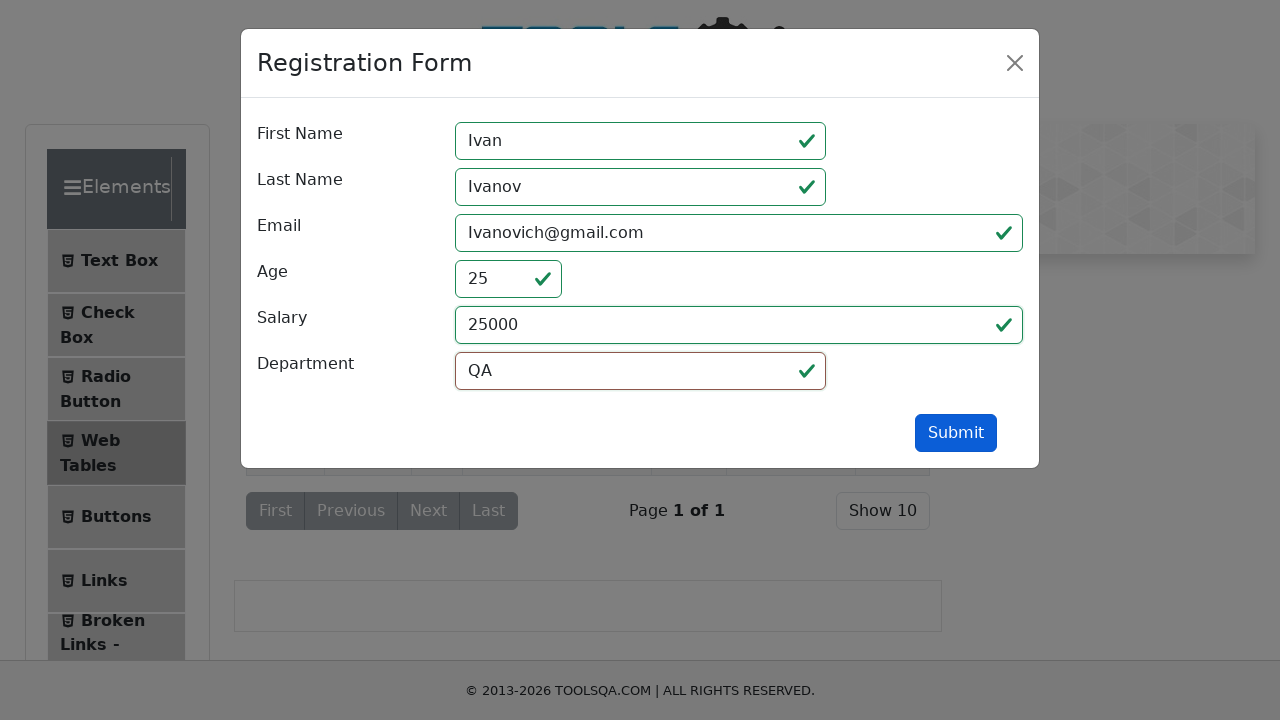

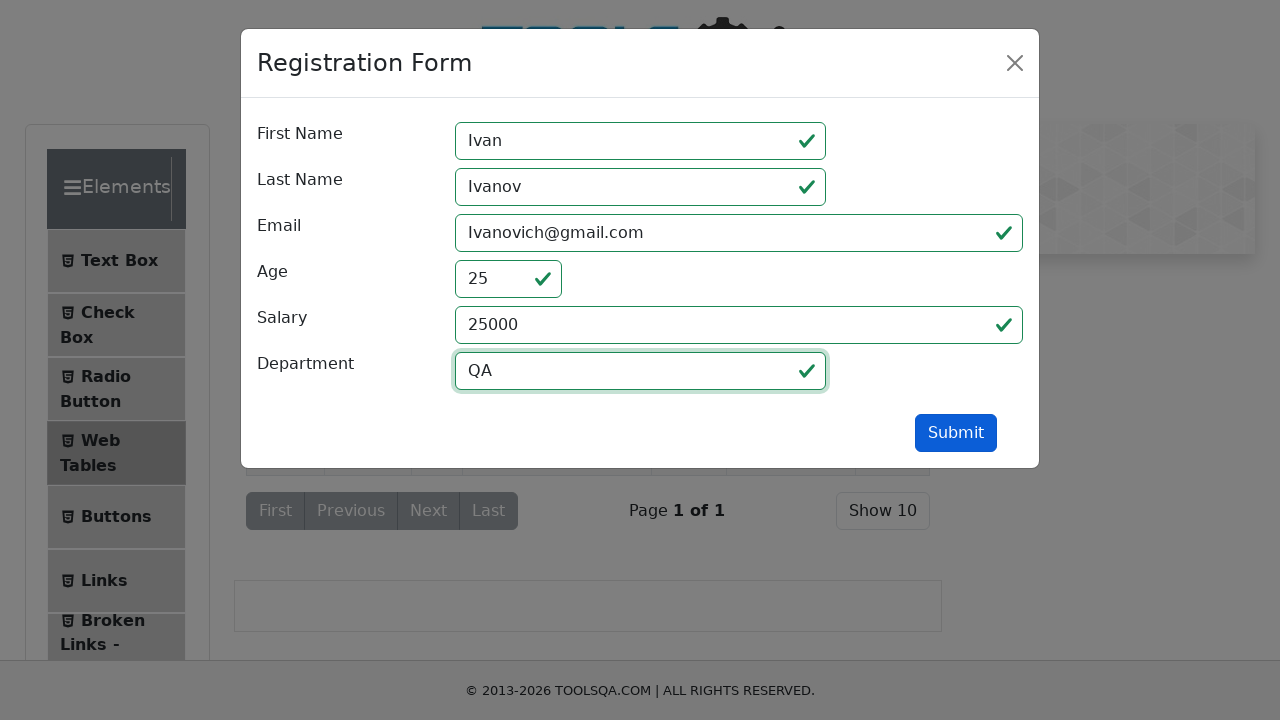